Tests keyboard actions by typing in a username field and using keyboard navigation with arrow keys, enter, and tab keys

Starting URL: https://rahulshettyacademy.com/loginpagePractise/

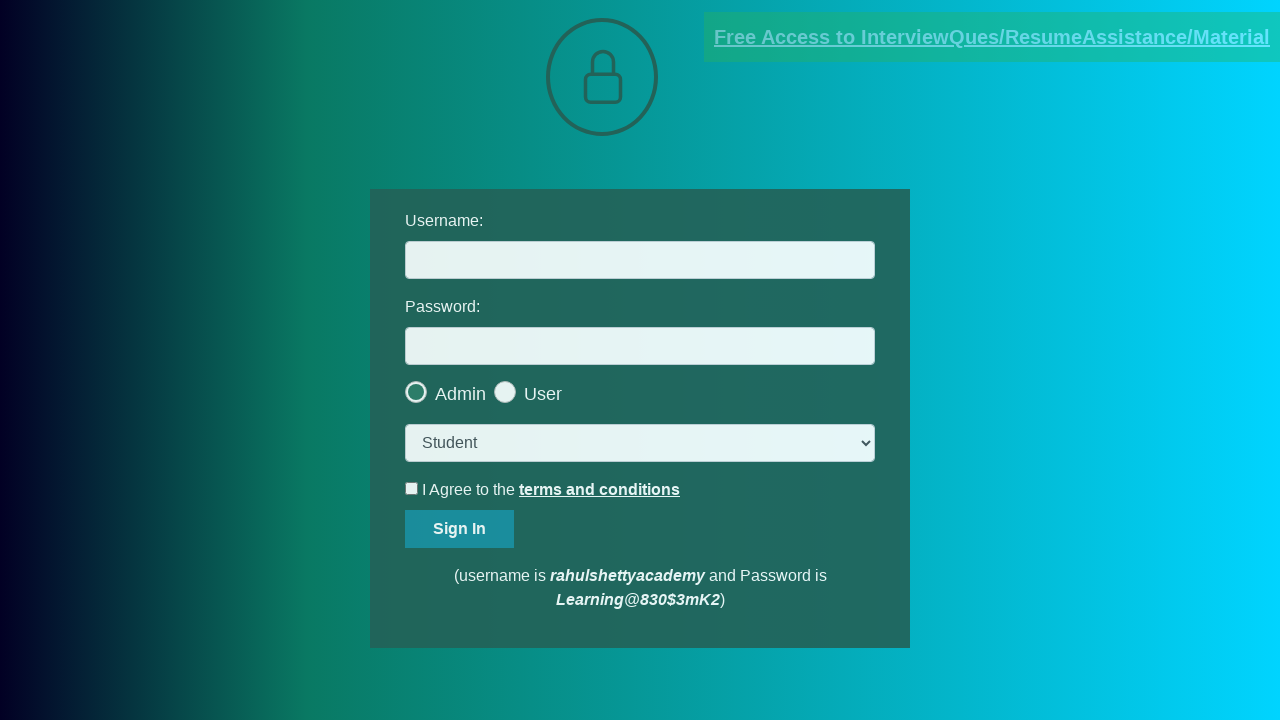

Filled username field with 'rahulshettyacademy' on #username
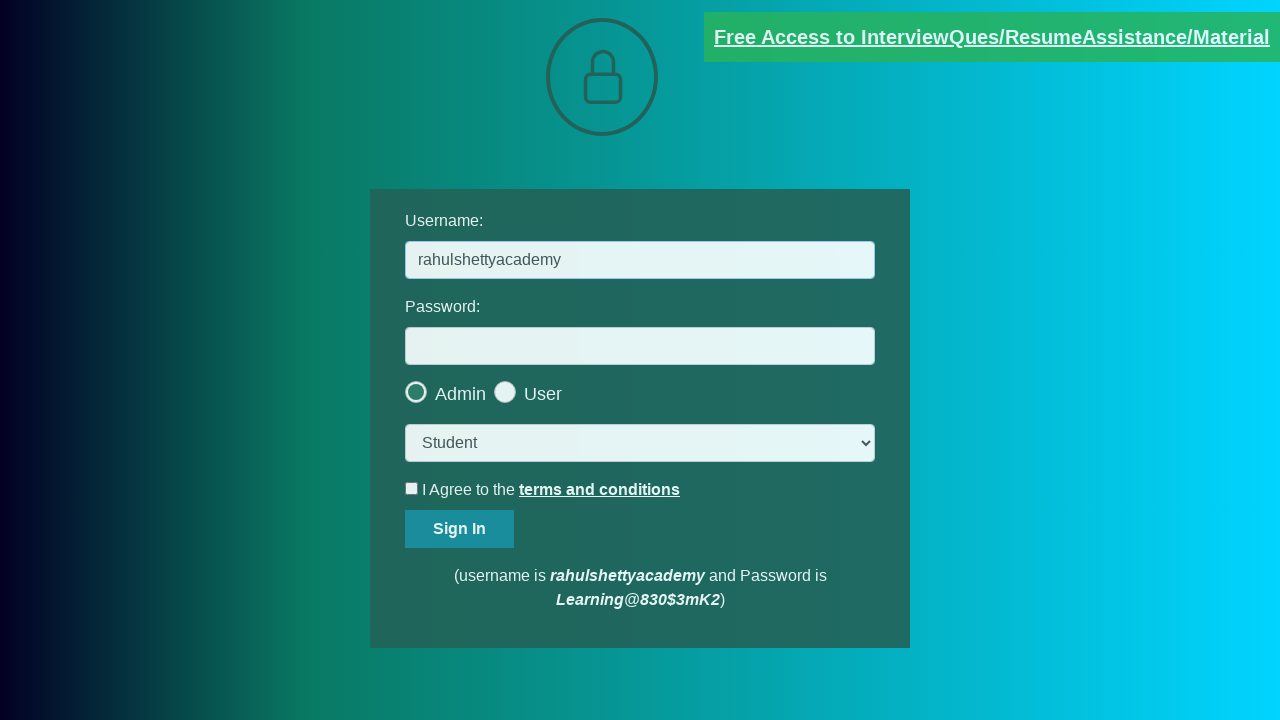

Pressed ArrowDown key
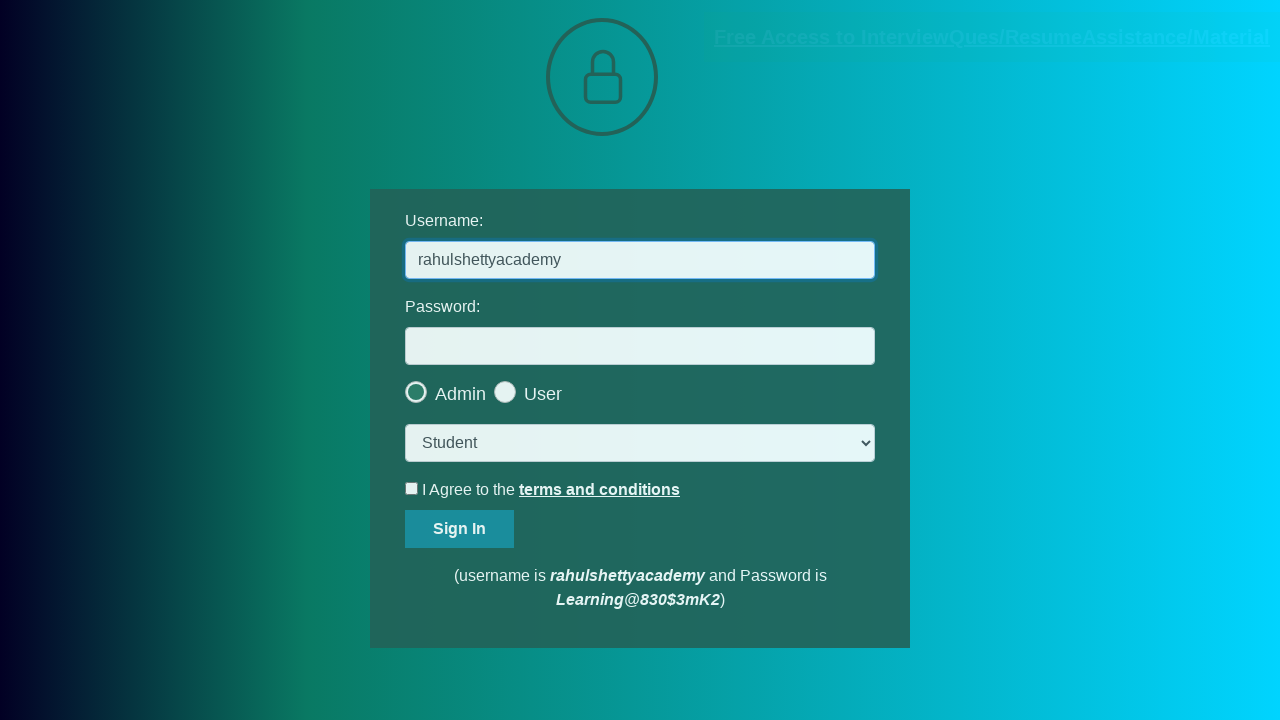

Pressed Enter key
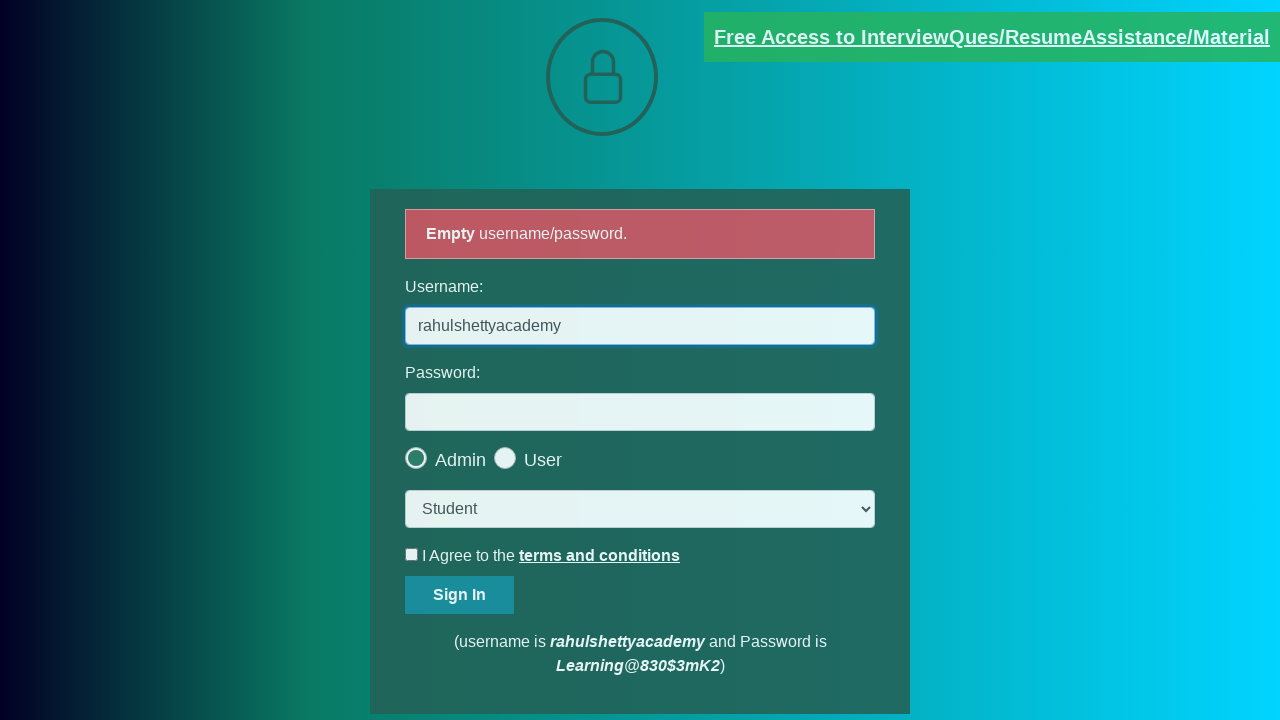

Pressed Tab key (first time)
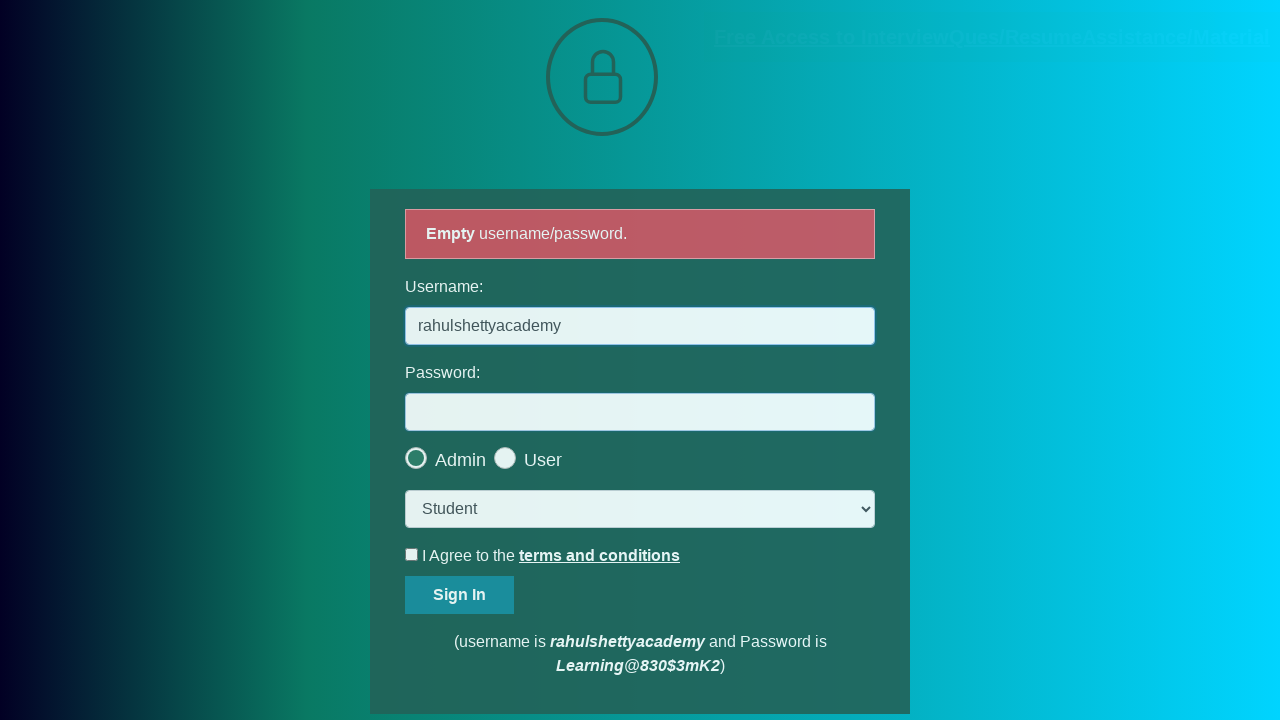

Pressed Tab key (second time)
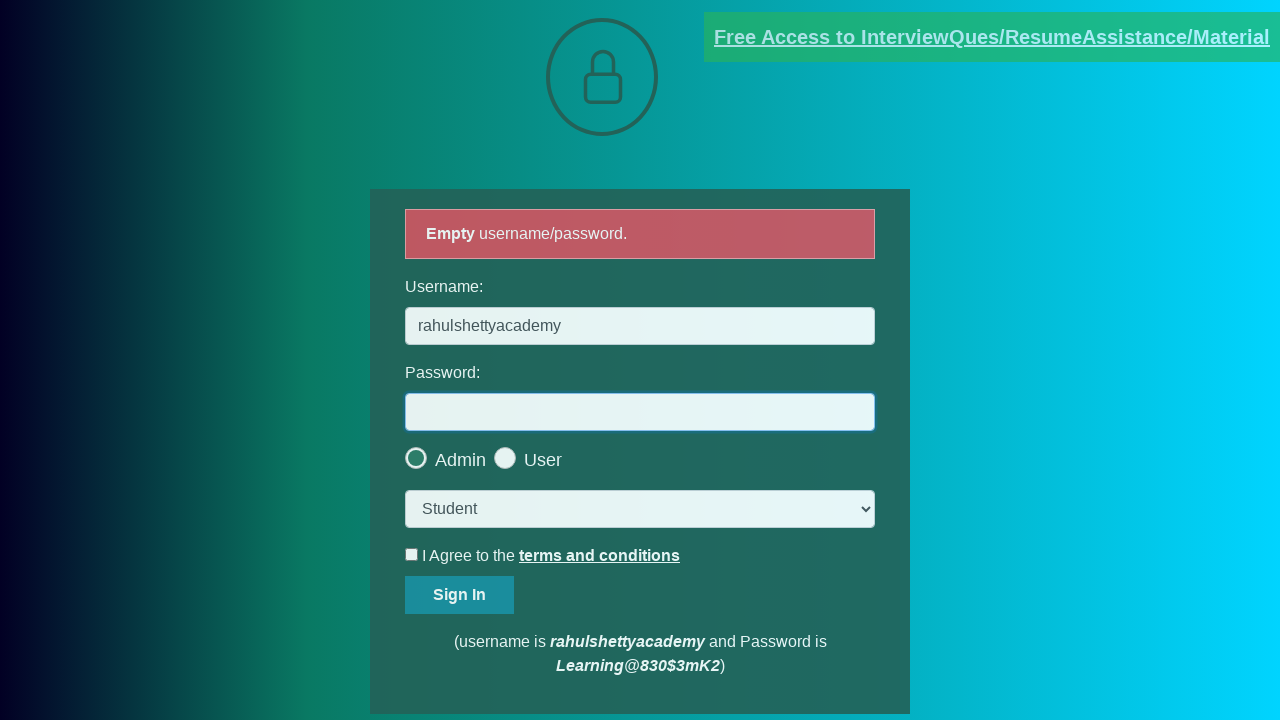

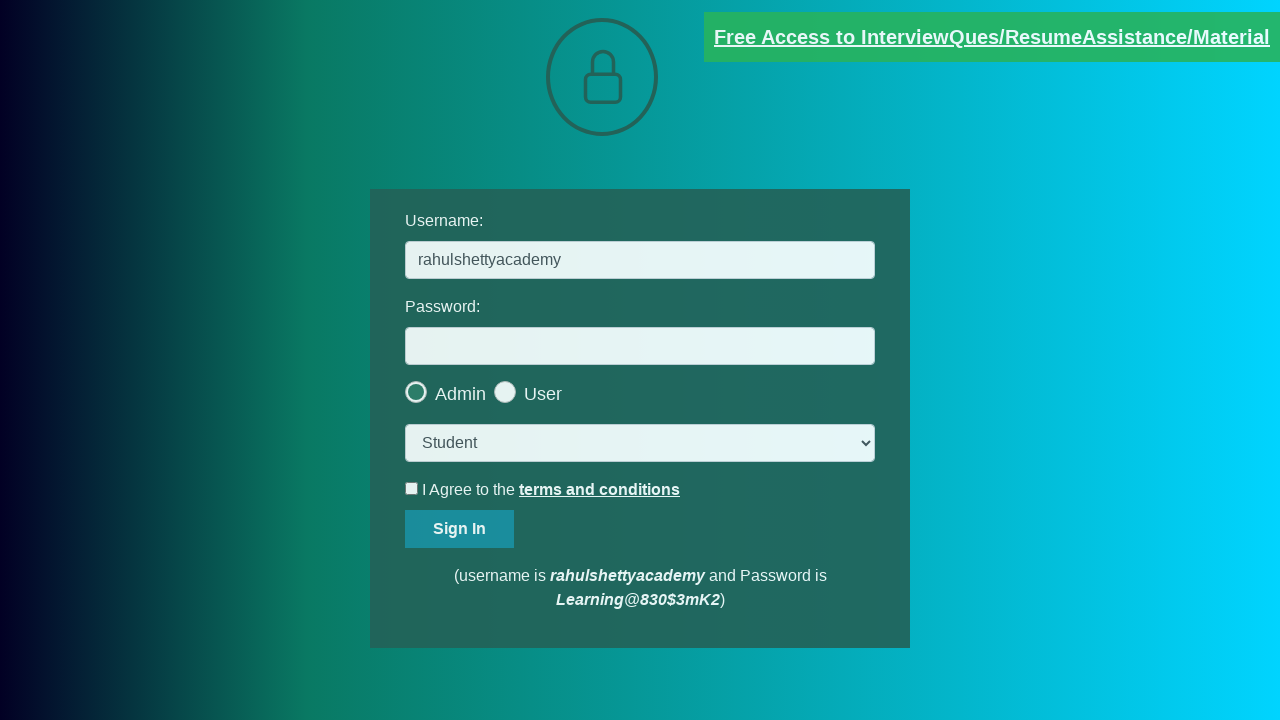